Tests that the language table has correct headers: Language, Author, Date, Comments, Rate

Starting URL: http://www.99-bottles-of-beer.net/

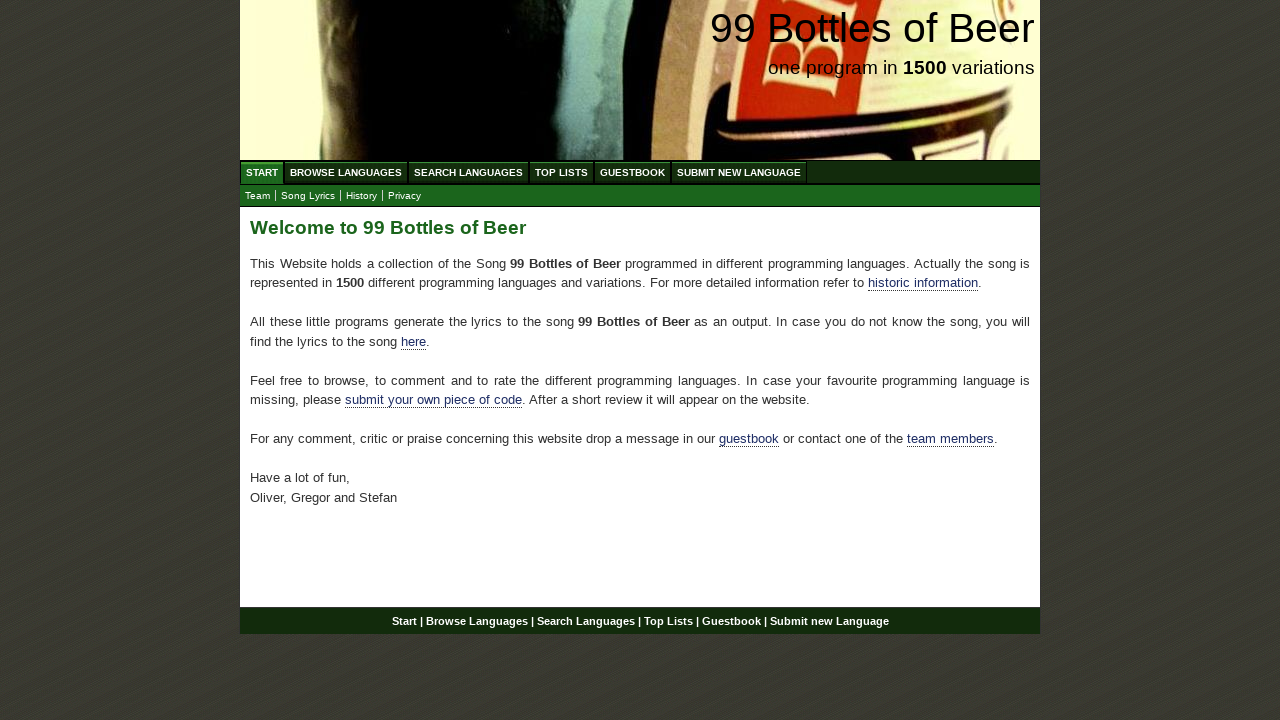

Clicked on BROWSE LANGUAGES menu at (346, 172) on xpath=//li/a[@href='/abc.html']
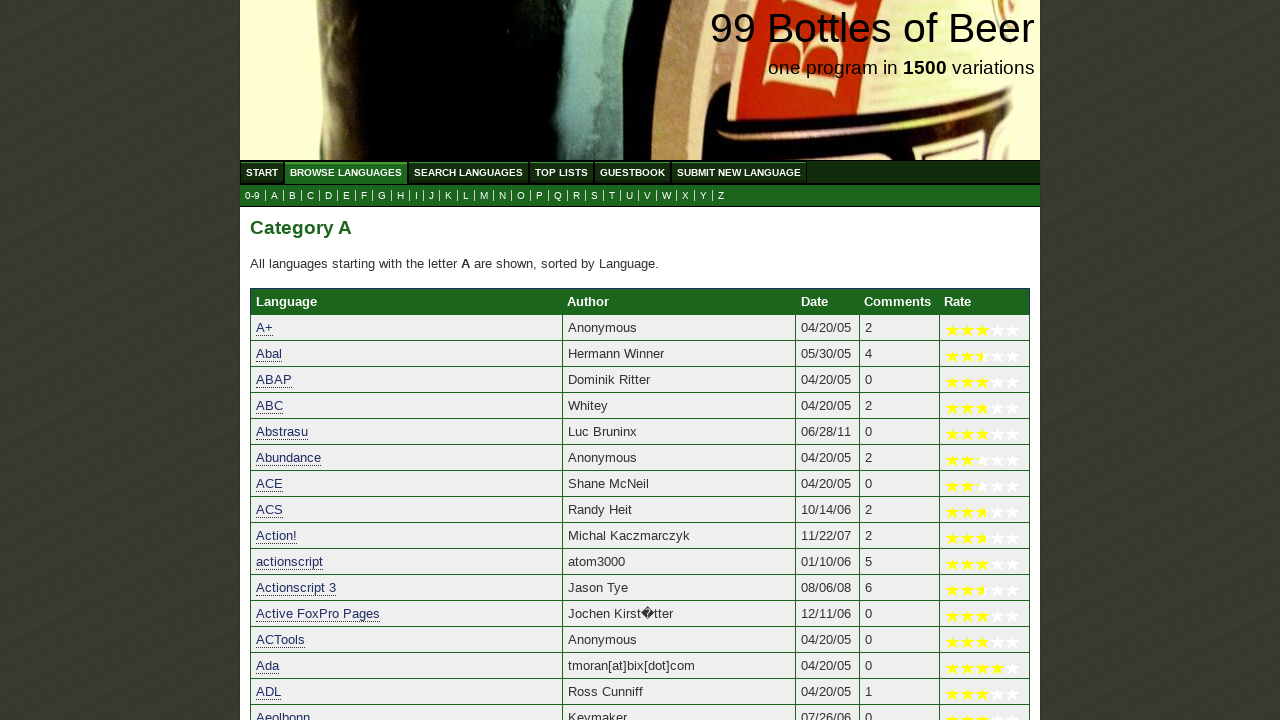

Waited for table body first row to load
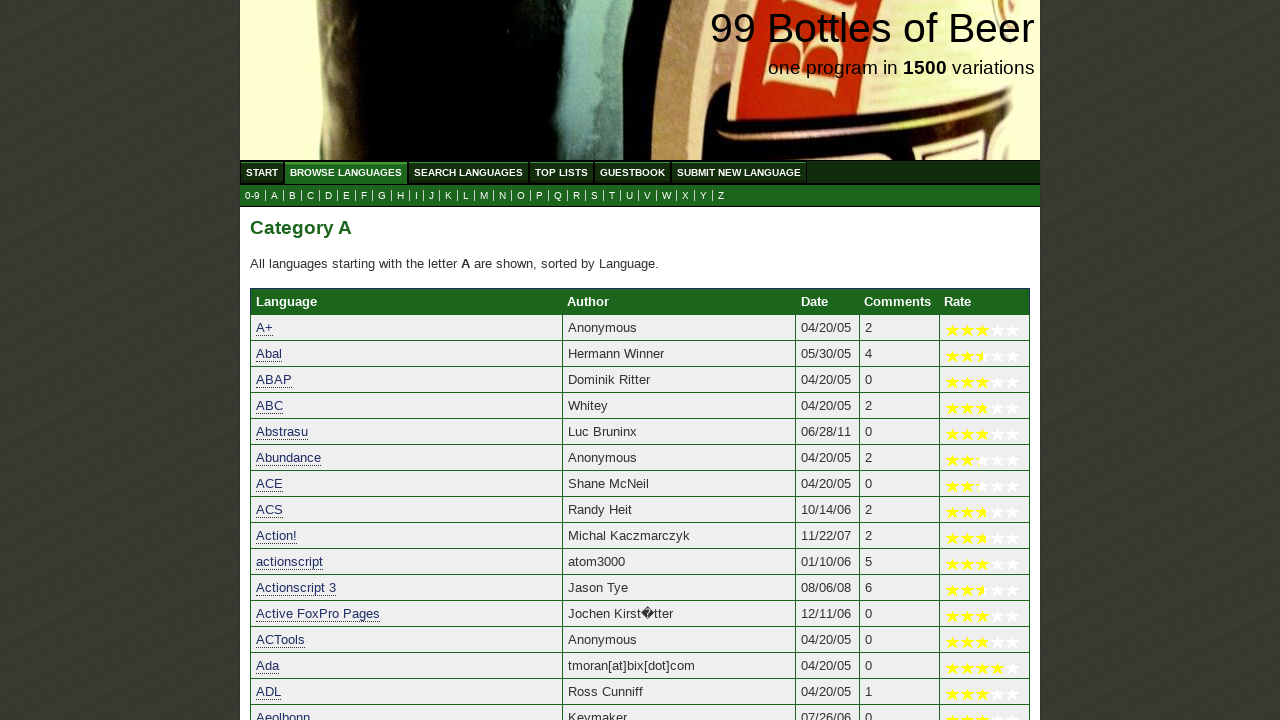

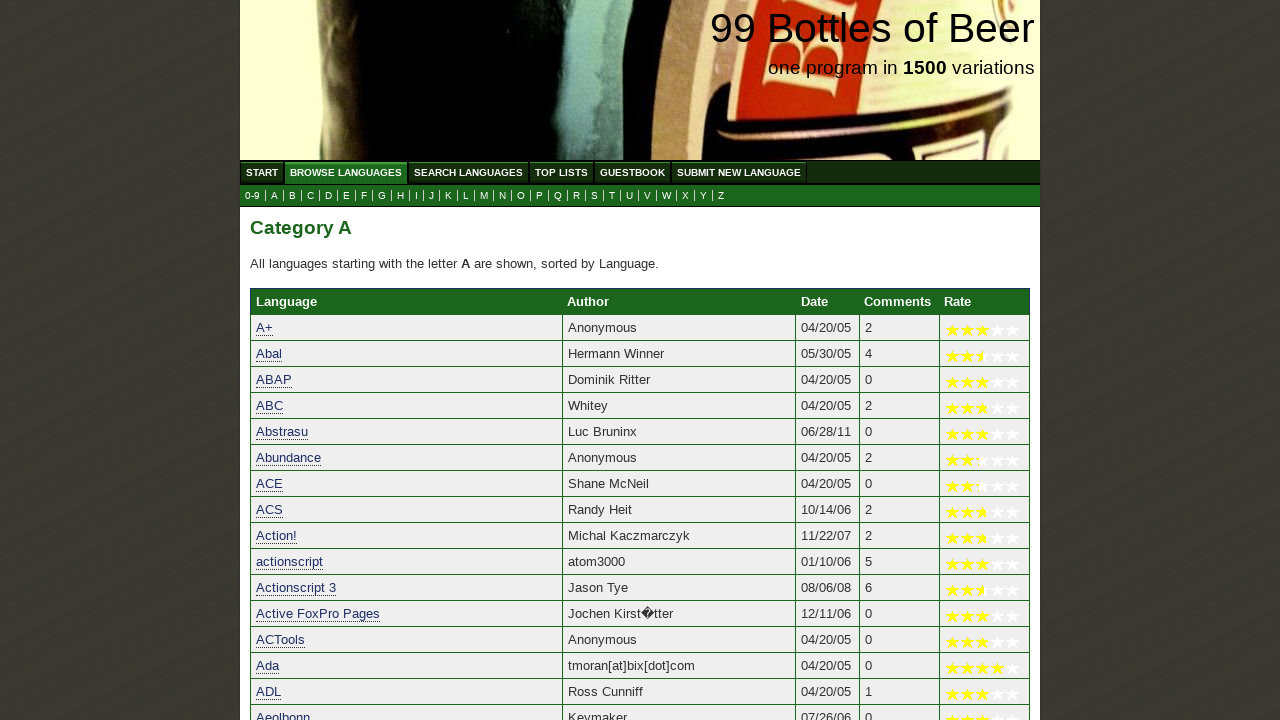